Opens GitHub's Careers page from the main page and verifies it loads correctly

Starting URL: https://github.com

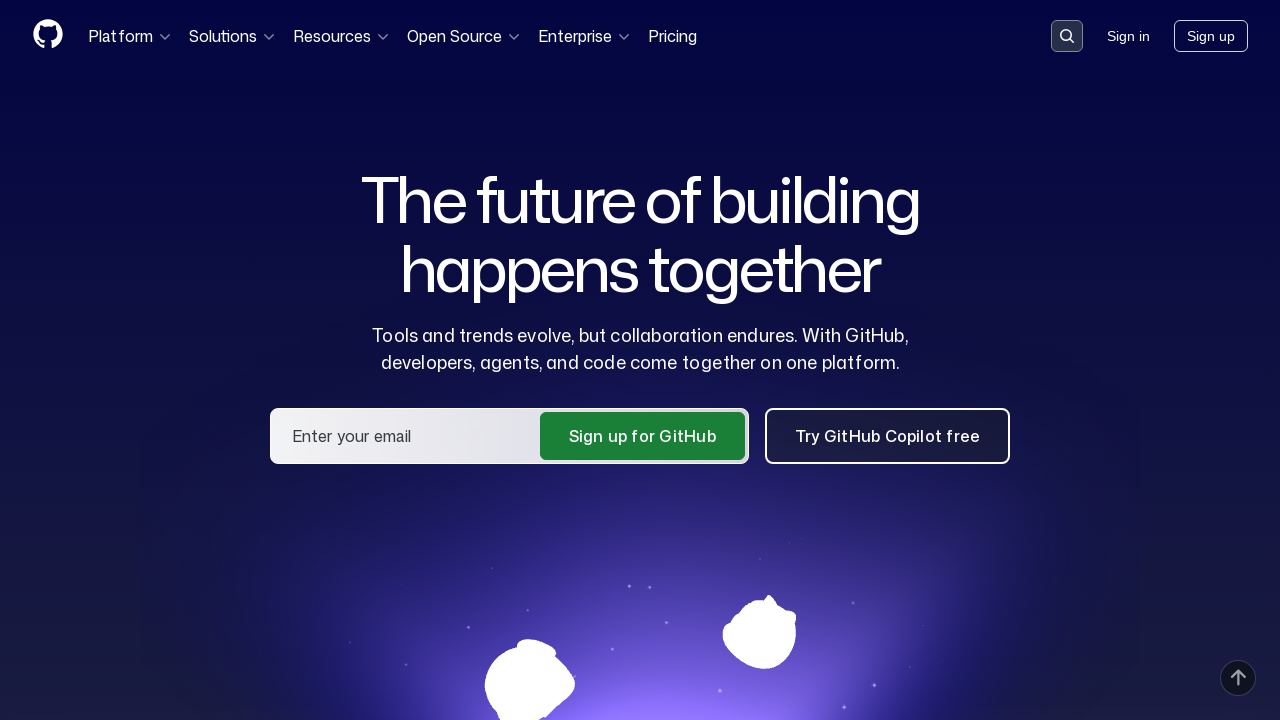

Scrolled to bottom of GitHub main page to locate Careers link
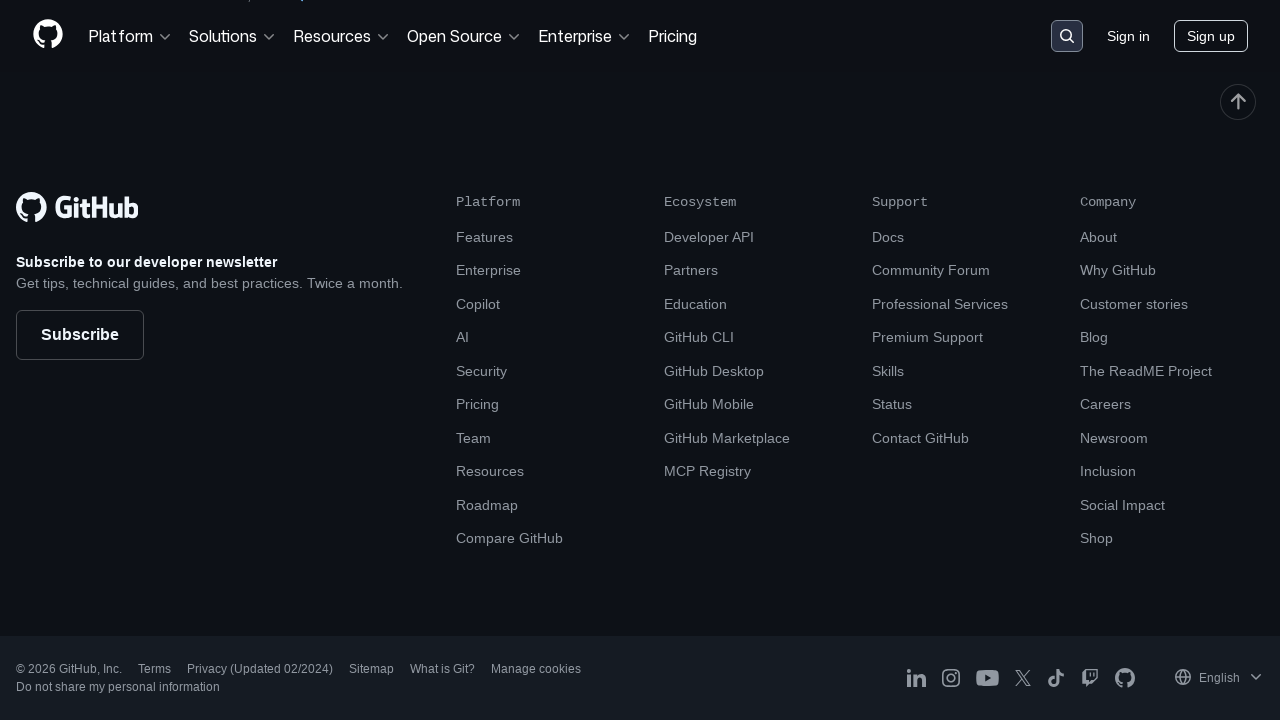

Clicked on Careers link in footer at (1105, 404) on a:has-text('Careers')
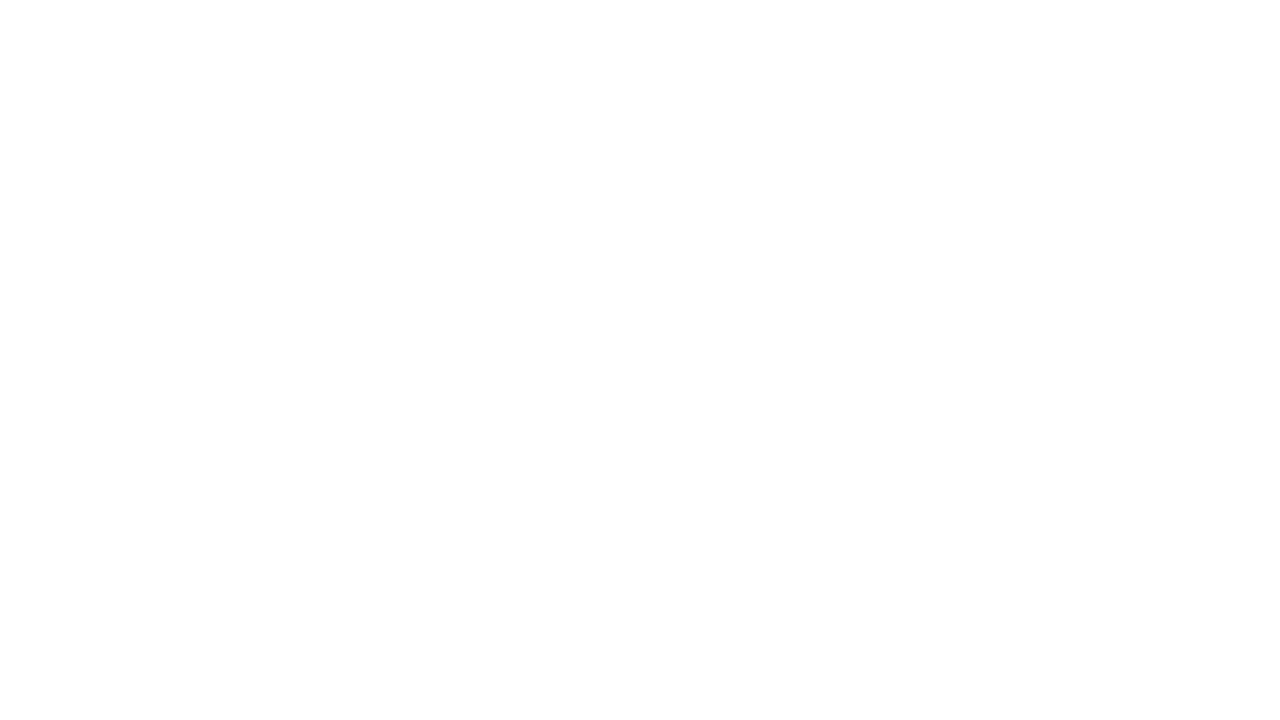

Careers page URL loaded successfully
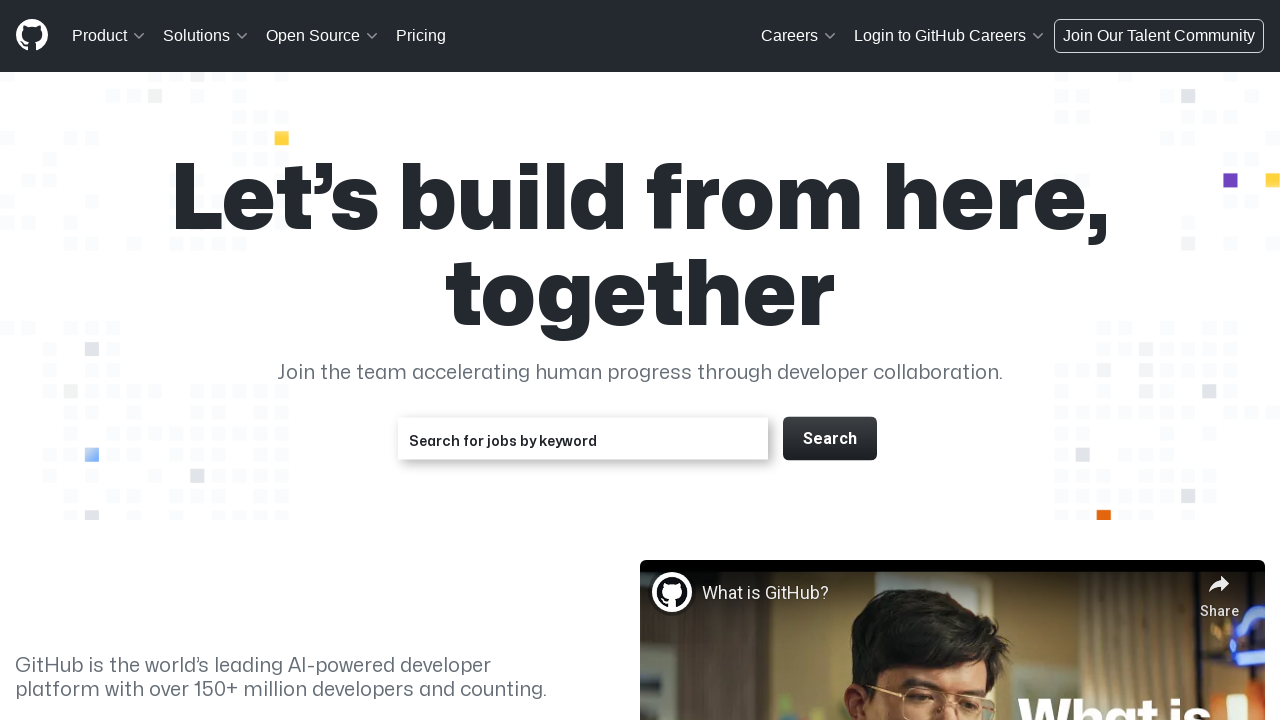

Careers page heading appeared, page fully loaded and verified
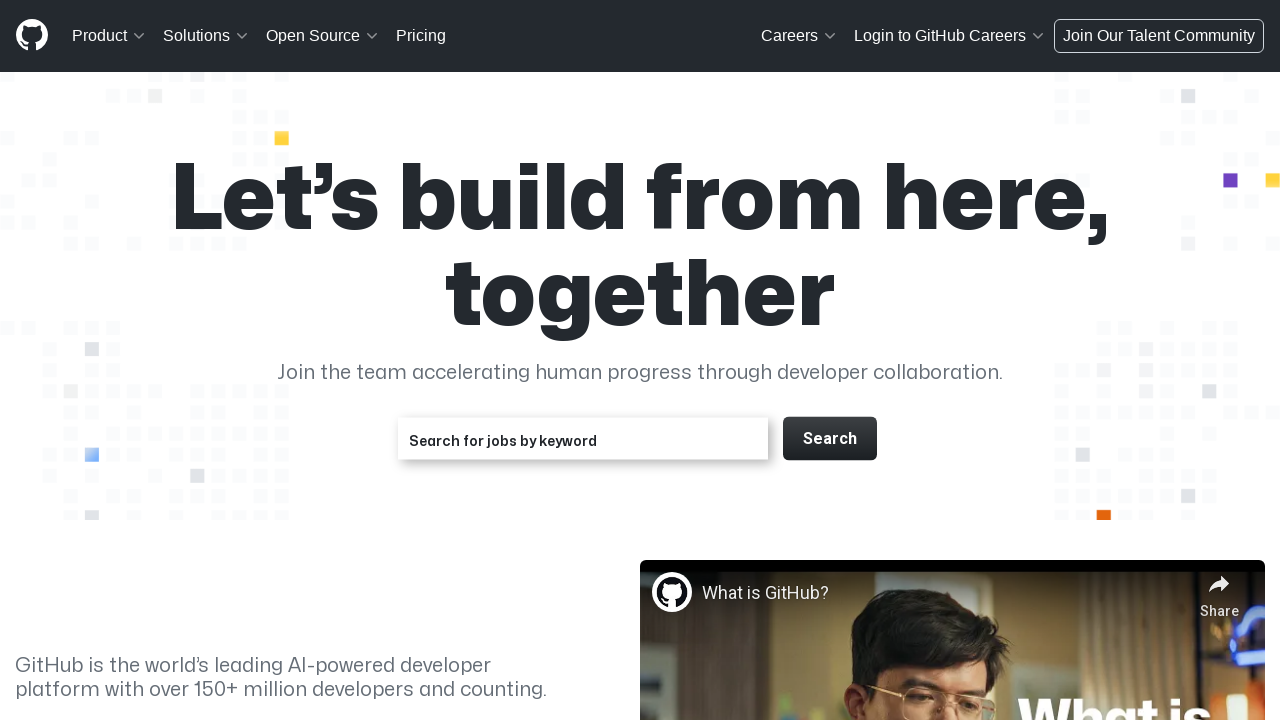

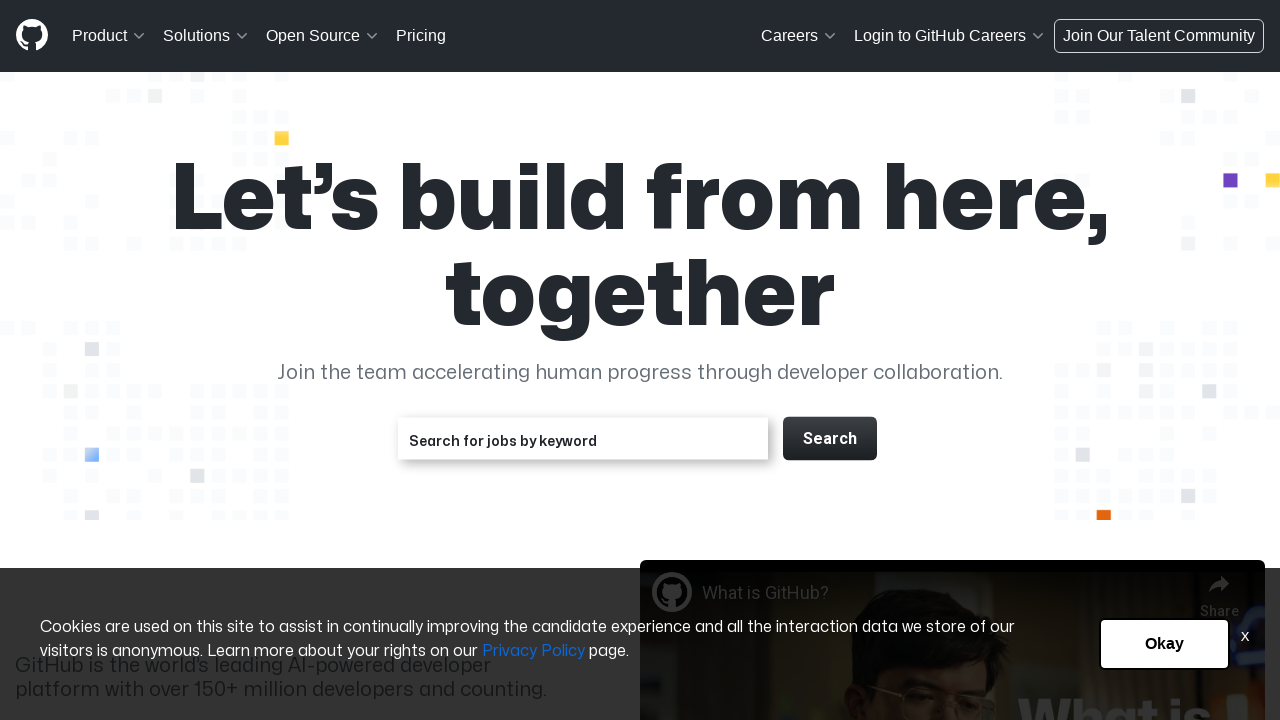